Tests an e-commerce shopping flow by searching for products containing "ca", adding multiple products to cart, proceeding to checkout, and placing an order

Starting URL: https://rahulshettyacademy.com/seleniumPractise/#/

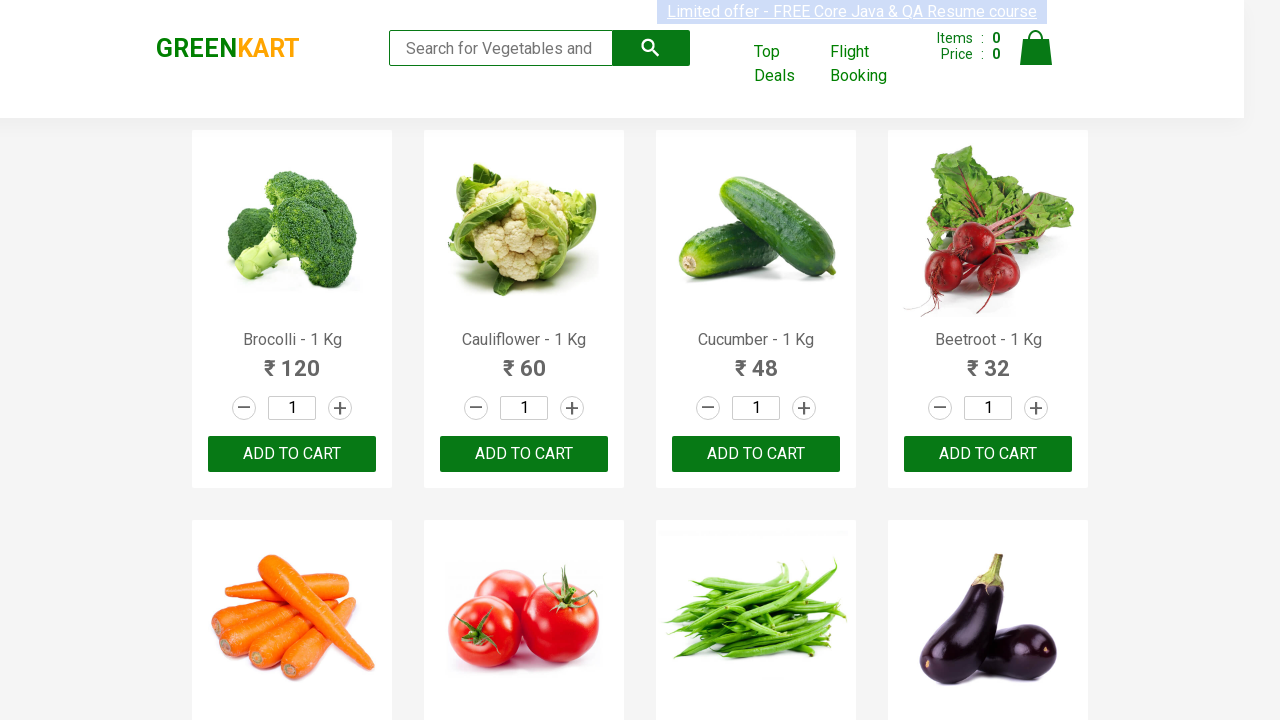

Filled search field with 'ca' to find products on .search-keyword
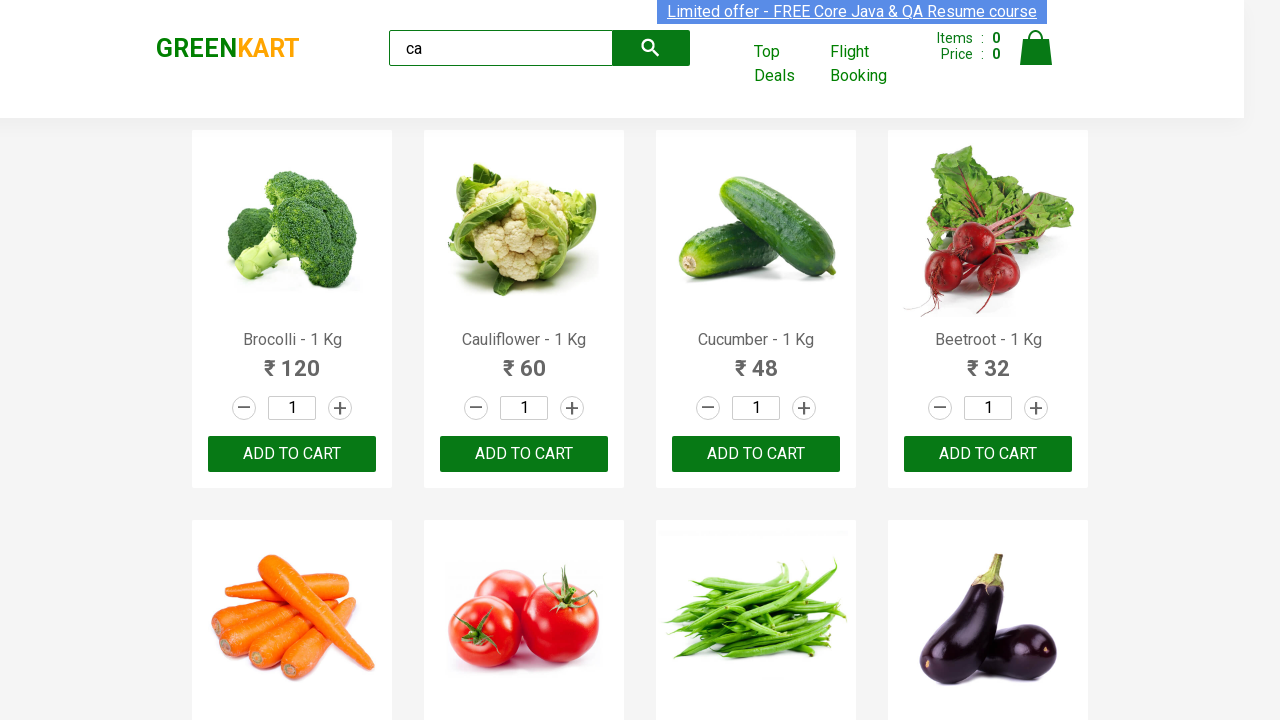

Waited 2 seconds for search results to load
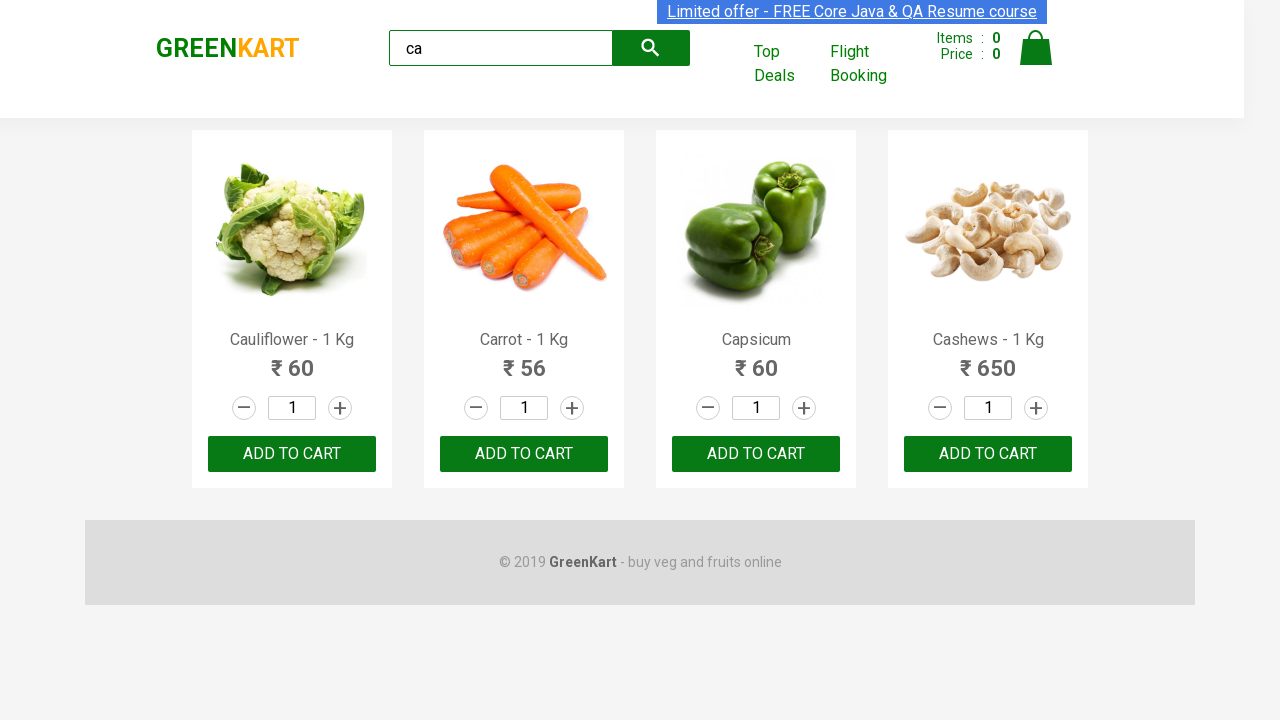

Products loaded and visible on page
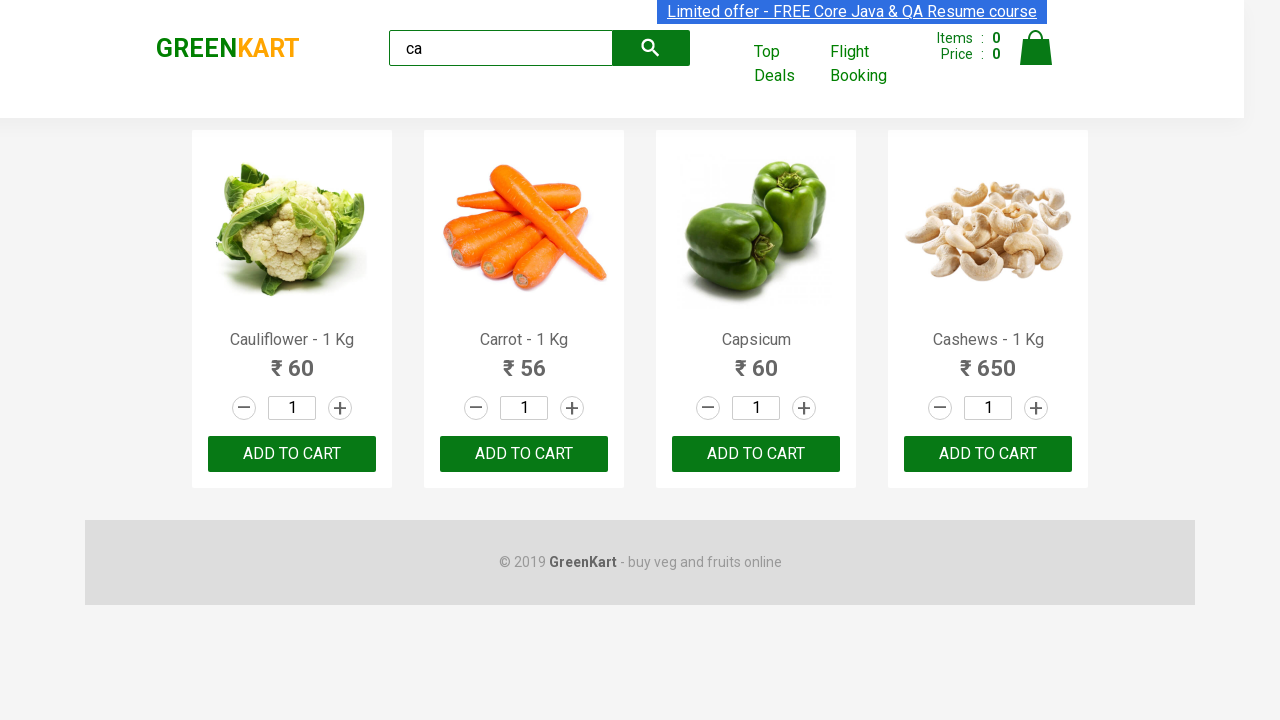

Clicked 'ADD TO CART' on the third product at (756, 454) on .products .product >> nth=2 >> button:has-text('ADD TO CART')
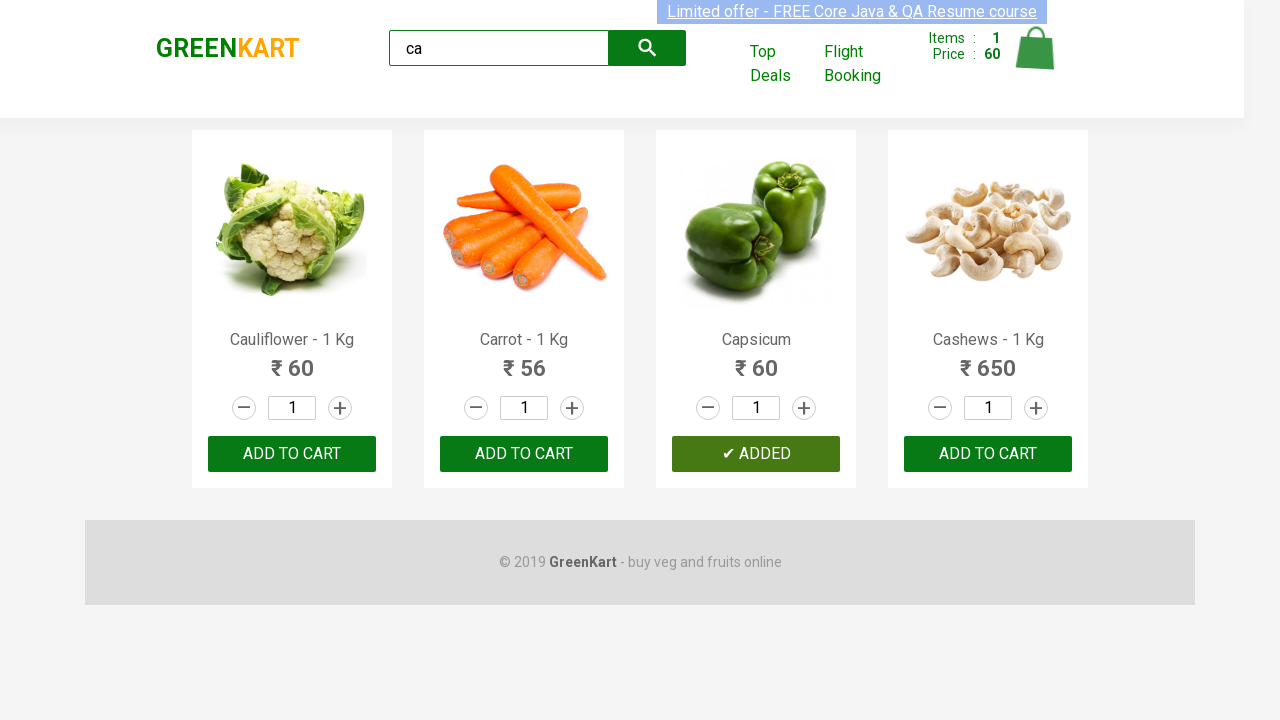

Clicked 'ADD TO CART' button on product 1 of 4 at (292, 454) on .products .product >> nth=0 >> button
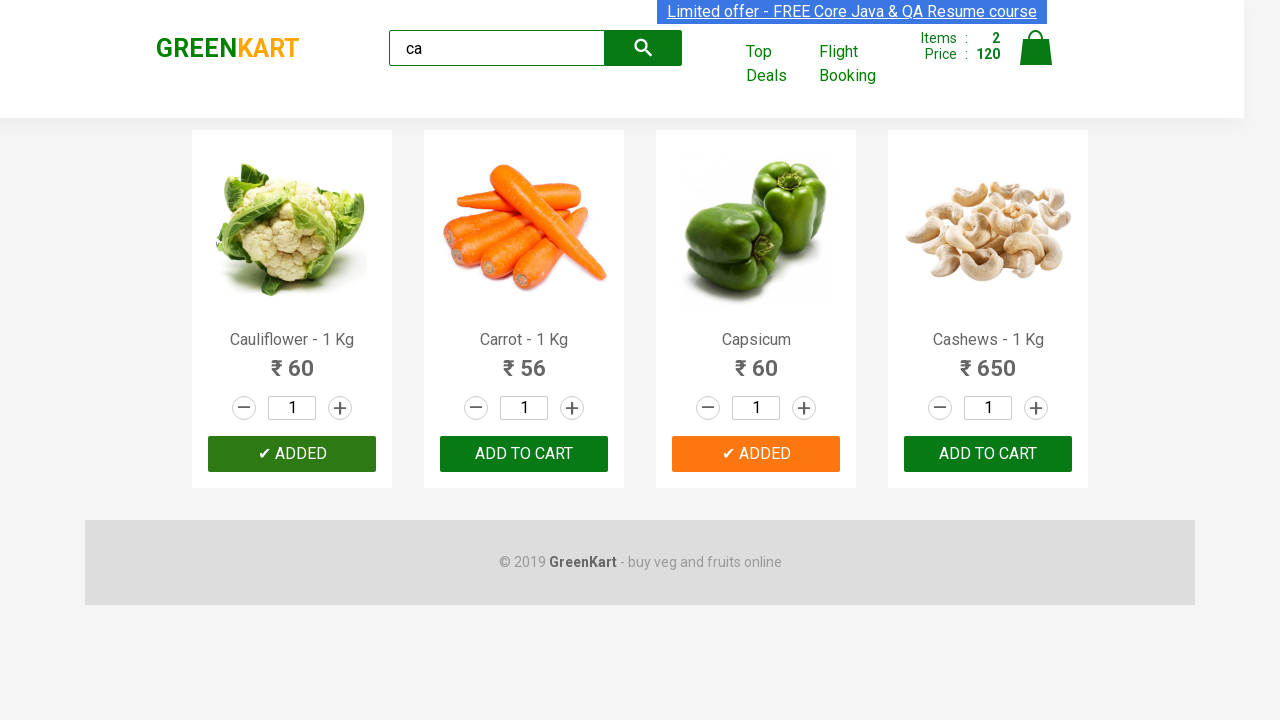

Clicked 'ADD TO CART' button on product 2 of 4 at (524, 454) on .products .product >> nth=1 >> button
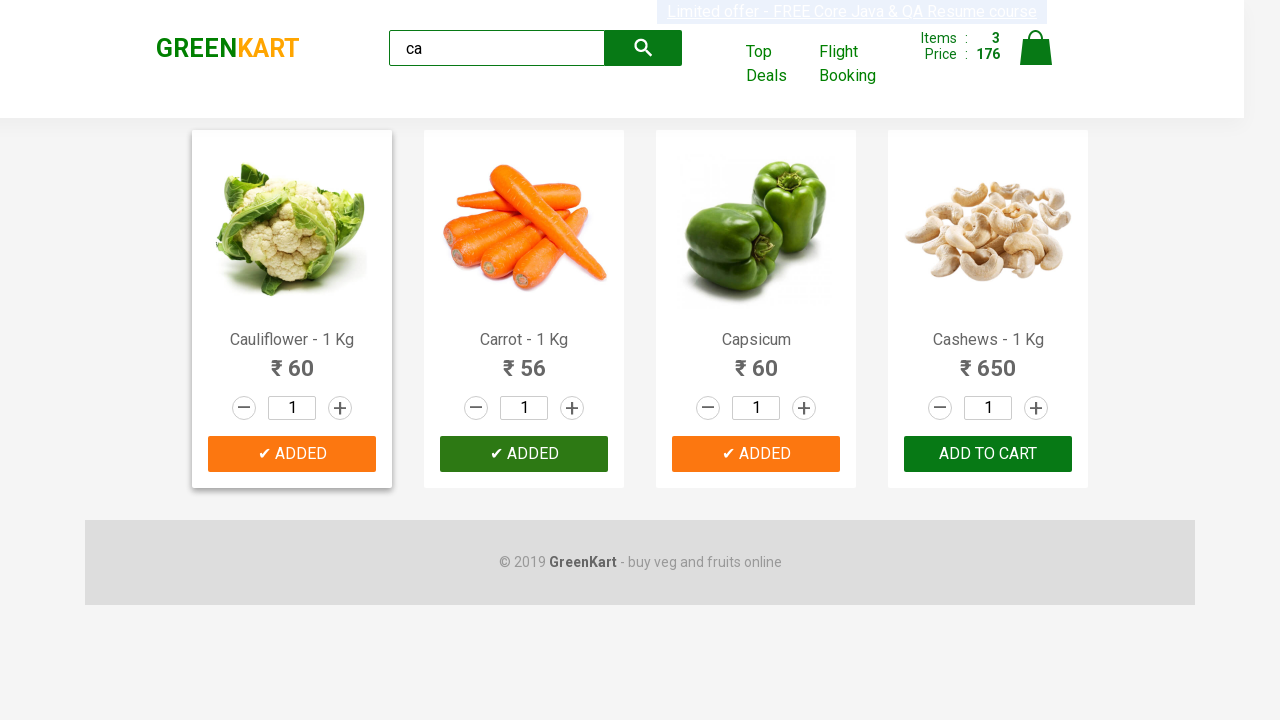

Clicked 'ADD TO CART' button on product 3 of 4 at (756, 454) on .products .product >> nth=2 >> button
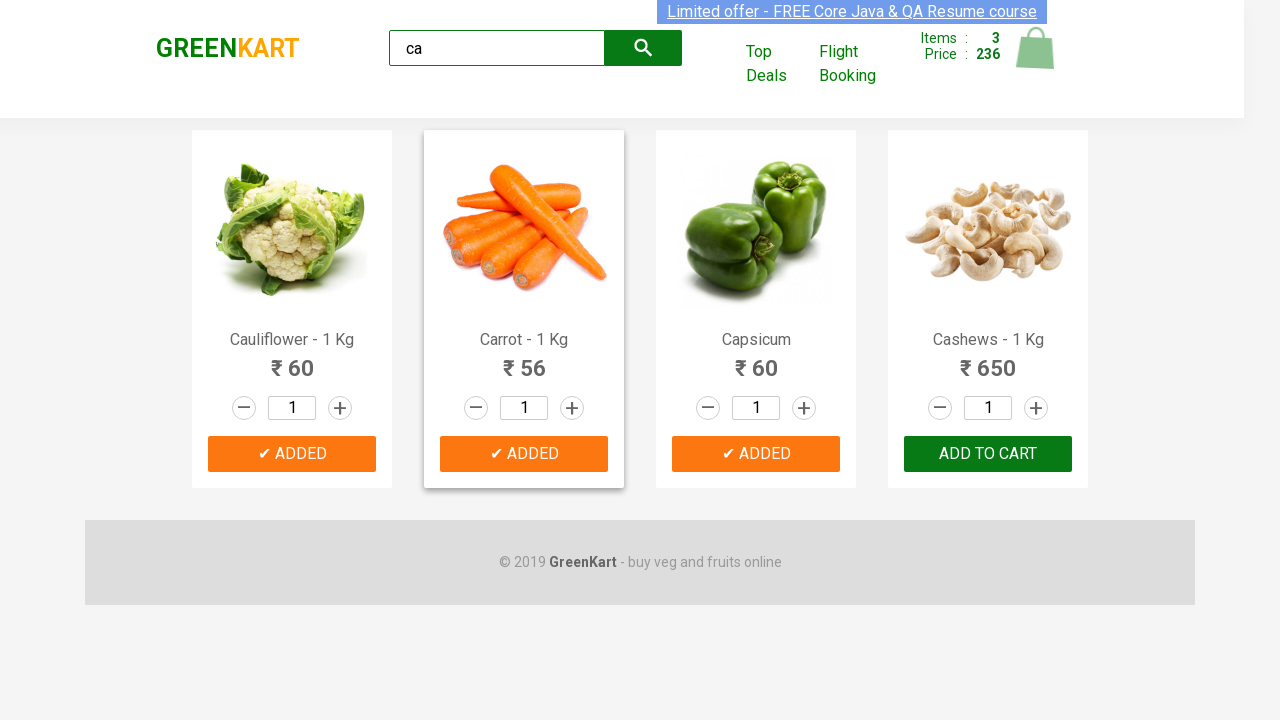

Clicked 'ADD TO CART' button on product 4 of 4 at (988, 454) on .products .product >> nth=3 >> button
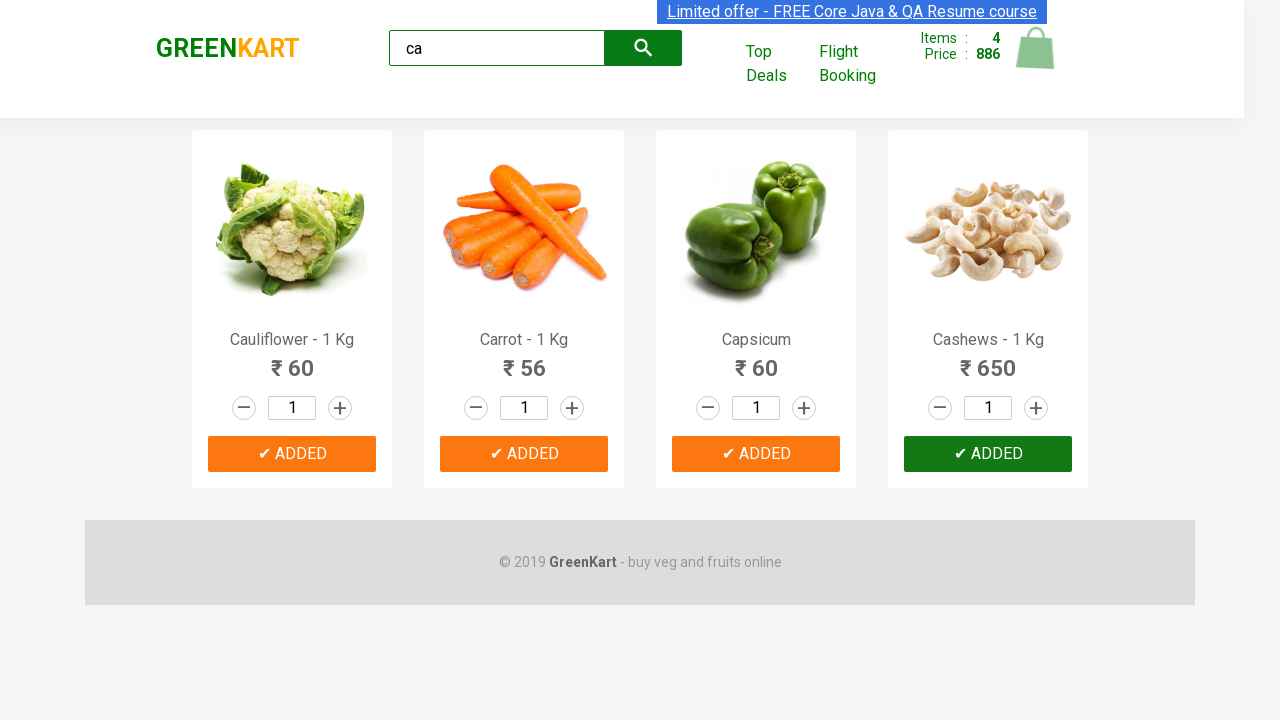

Clicked on cart icon to view cart at (1036, 48) on .cart-icon > img
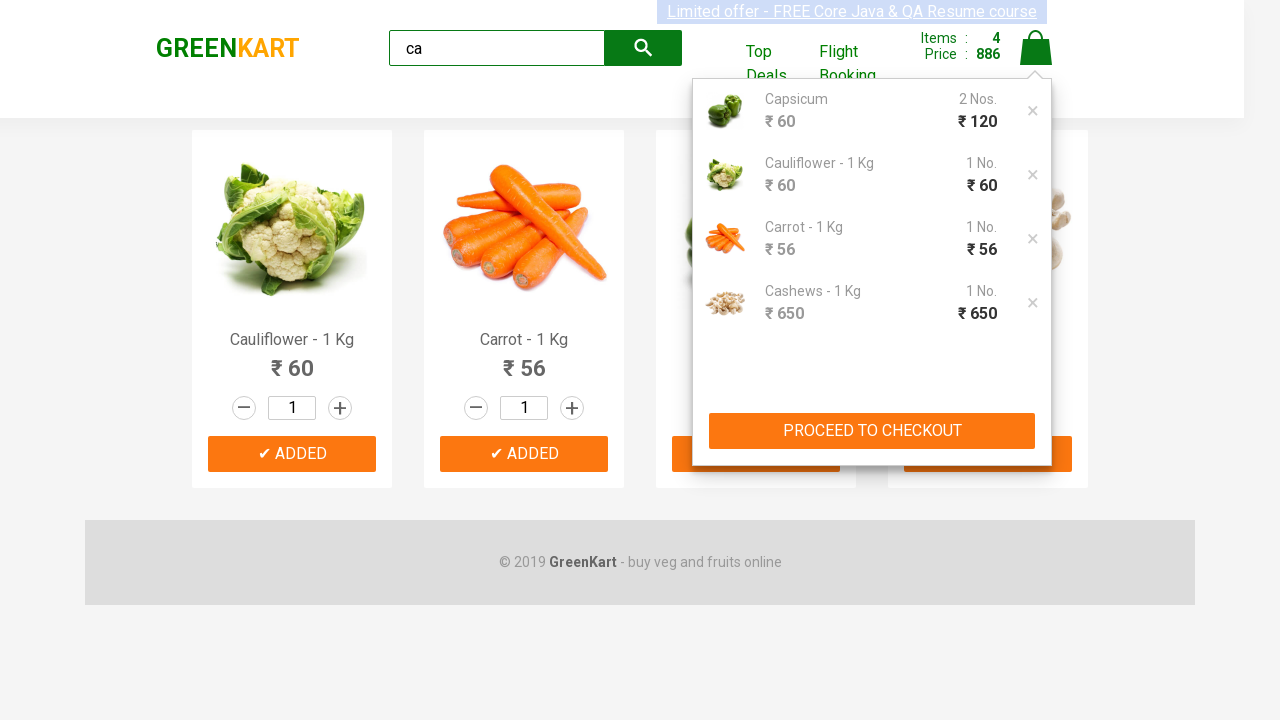

Clicked 'PROCEED TO CHECKOUT' button at (872, 431) on text=PROCEED TO CHECKOUT
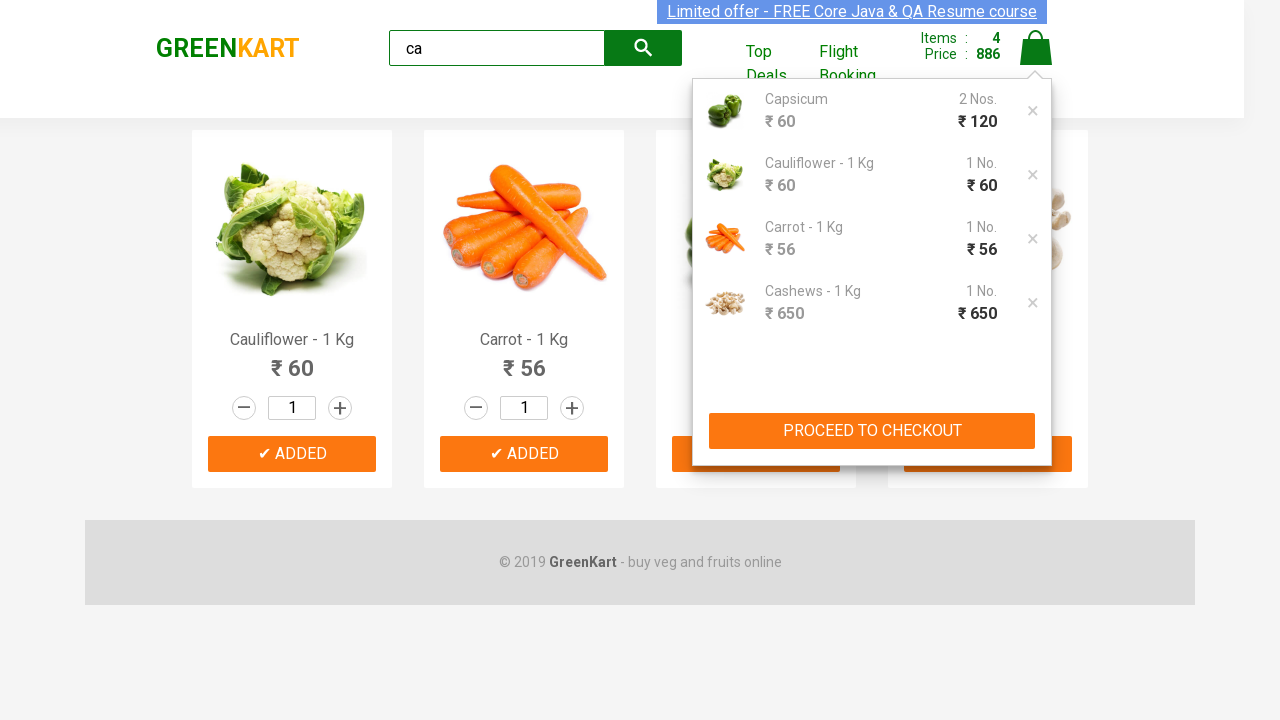

Clicked 'Place Order' button to complete purchase at (1036, 633) on text=Place Order
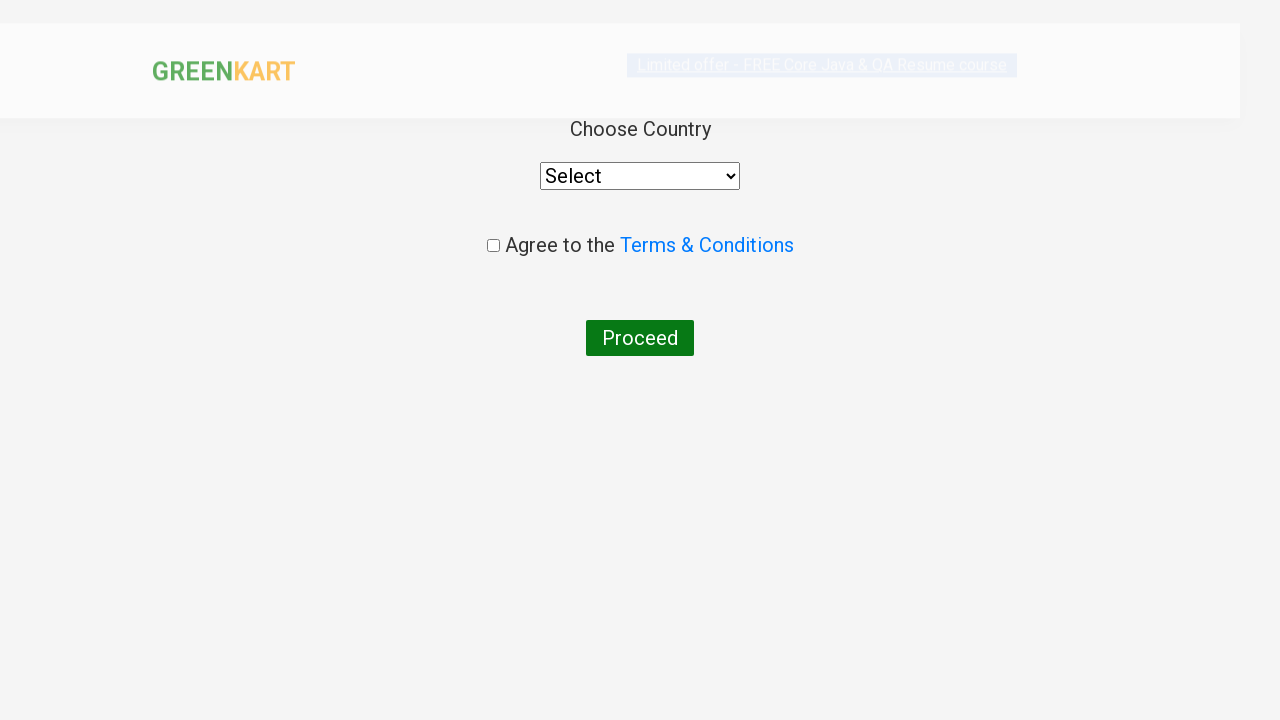

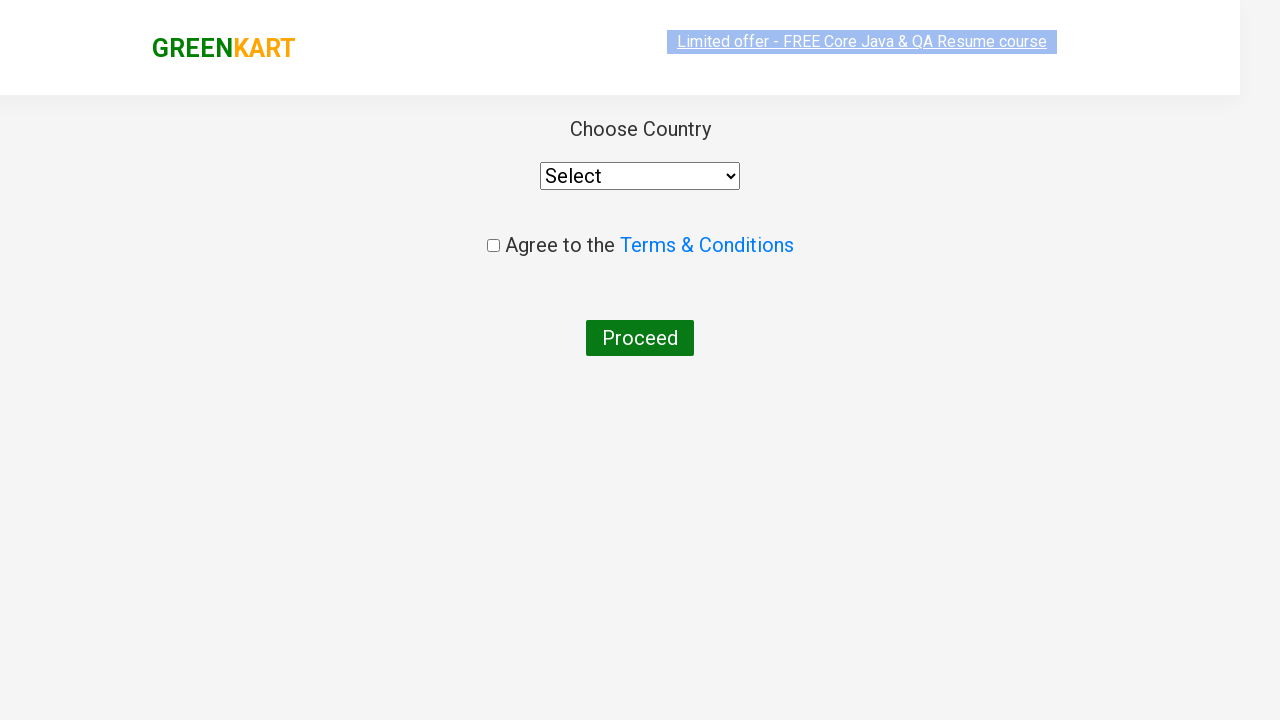